Tests filtering products by clicking the Laptops category link

Starting URL: https://www.demoblaze.com

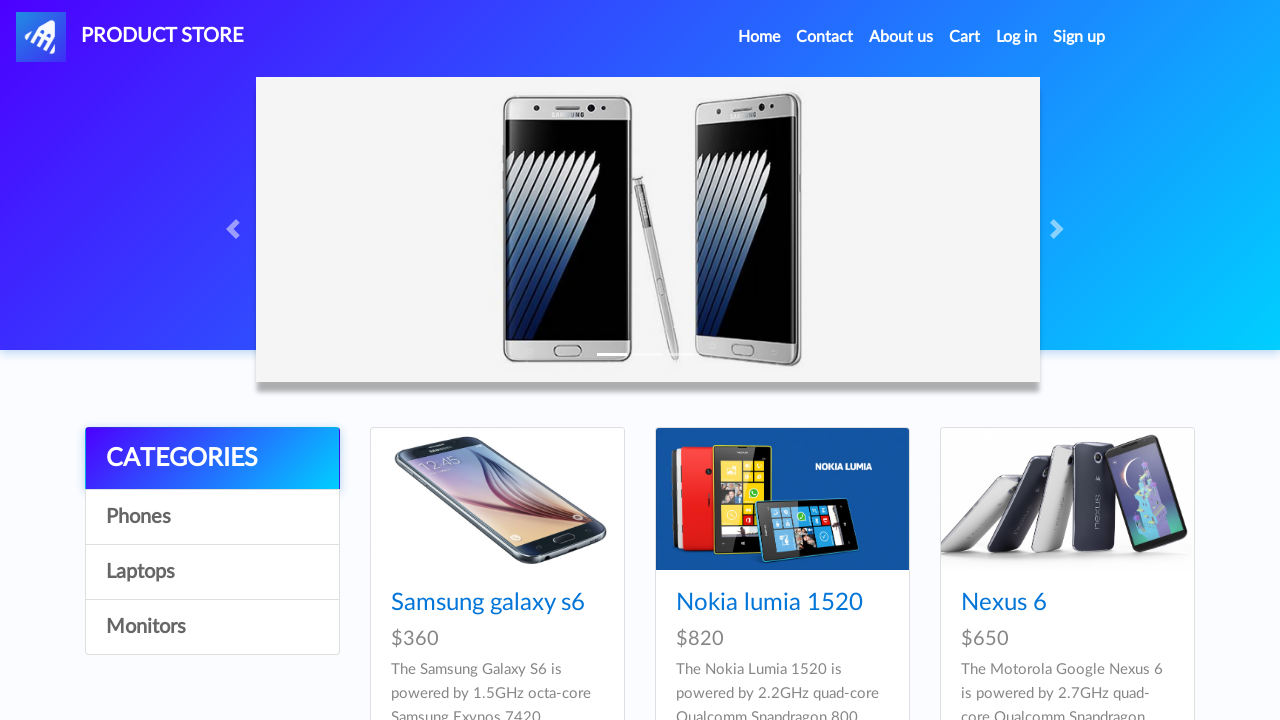

Navigated to https://www.demoblaze.com
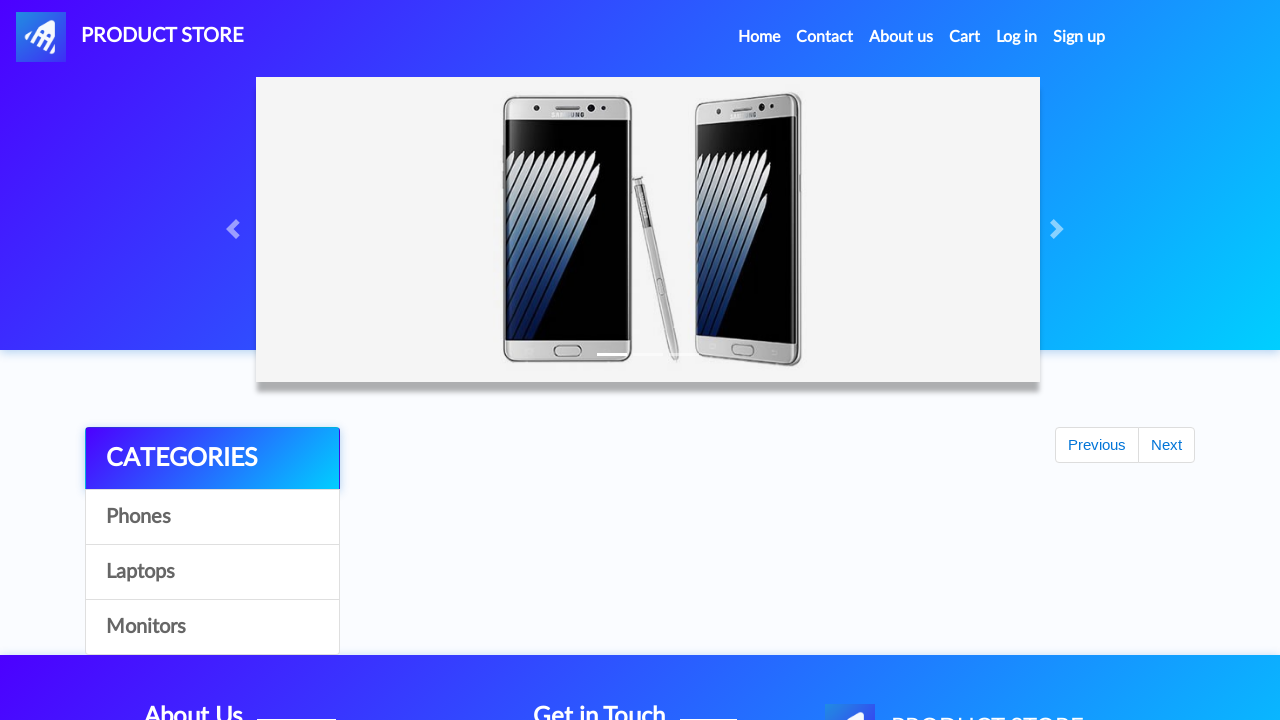

Clicked on Laptops category filter at (212, 572) on a[onclick="byCat('notebook')"]
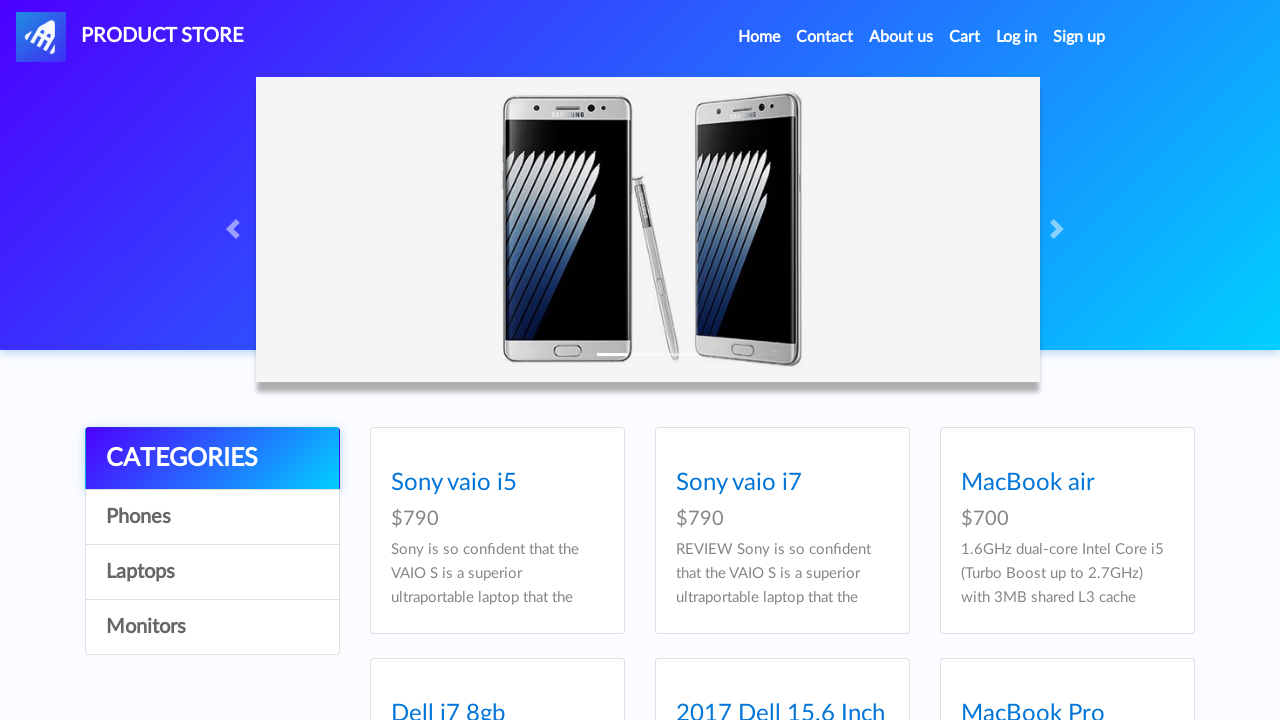

Waited for page to load after filtering by Laptops
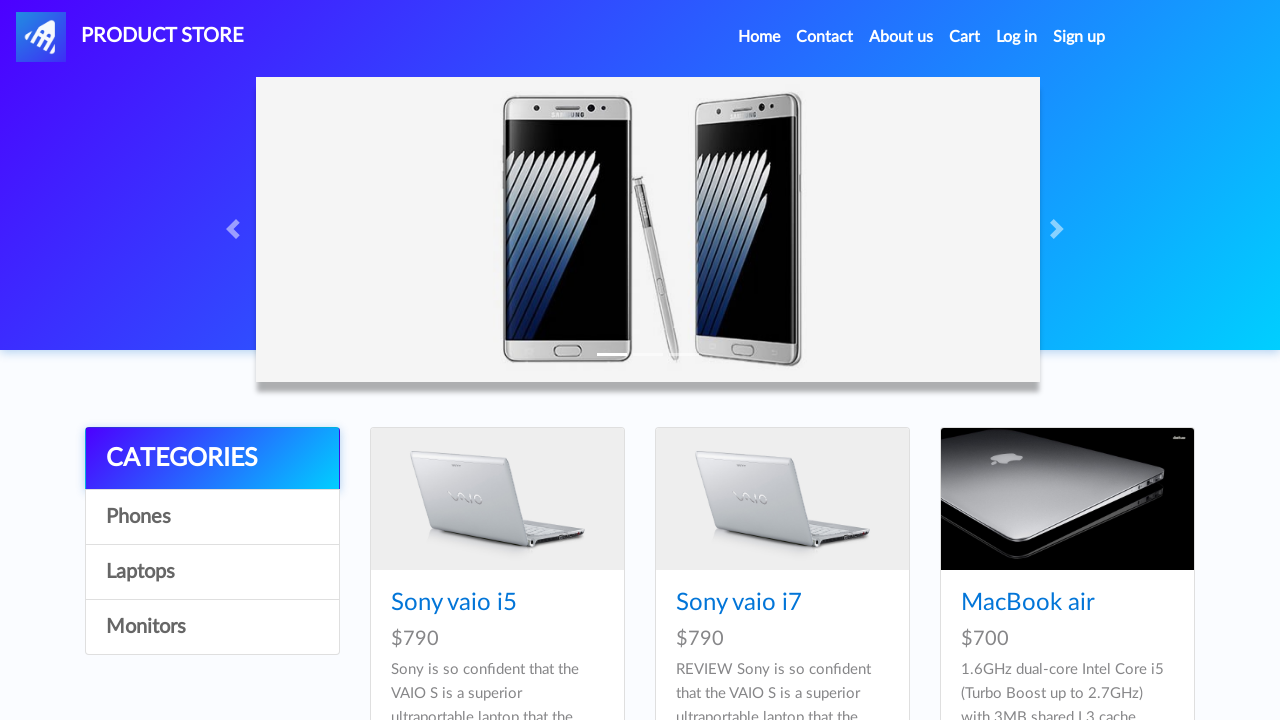

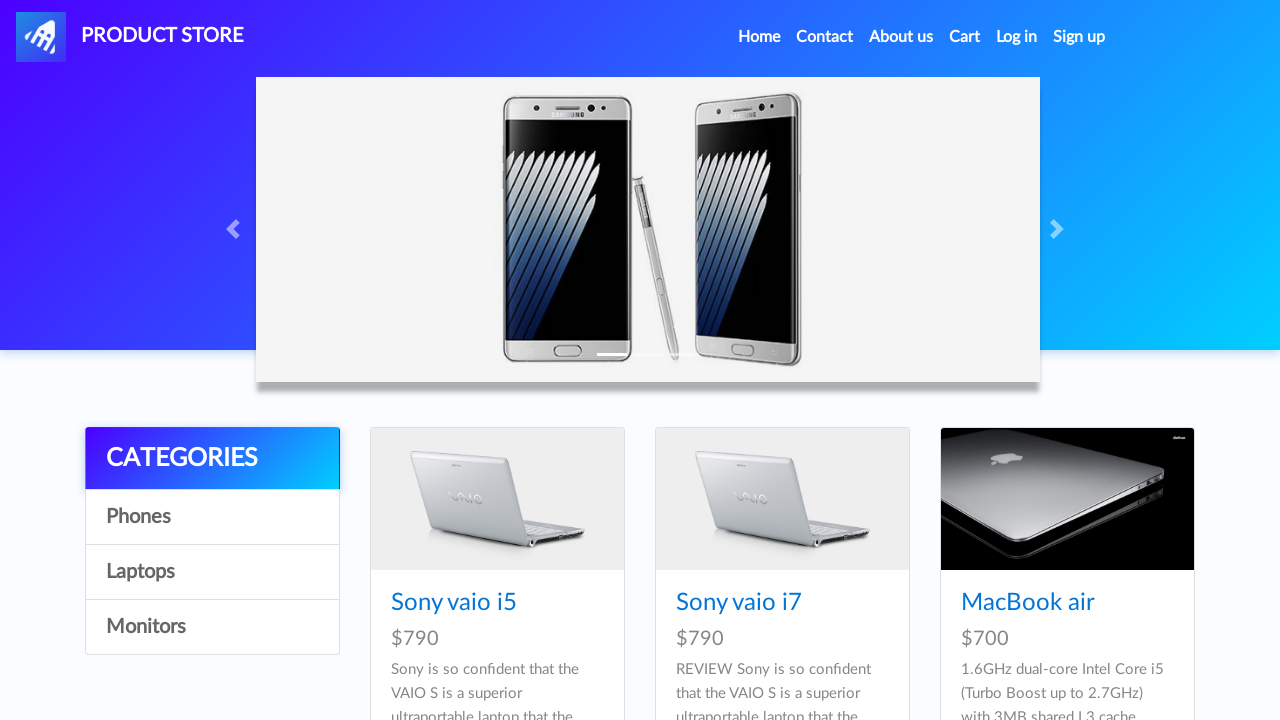